Tests vertical scrolling functionality by scrolling down the page by 1300 pixels using JavaScript execution

Starting URL: https://jqueryui.com/

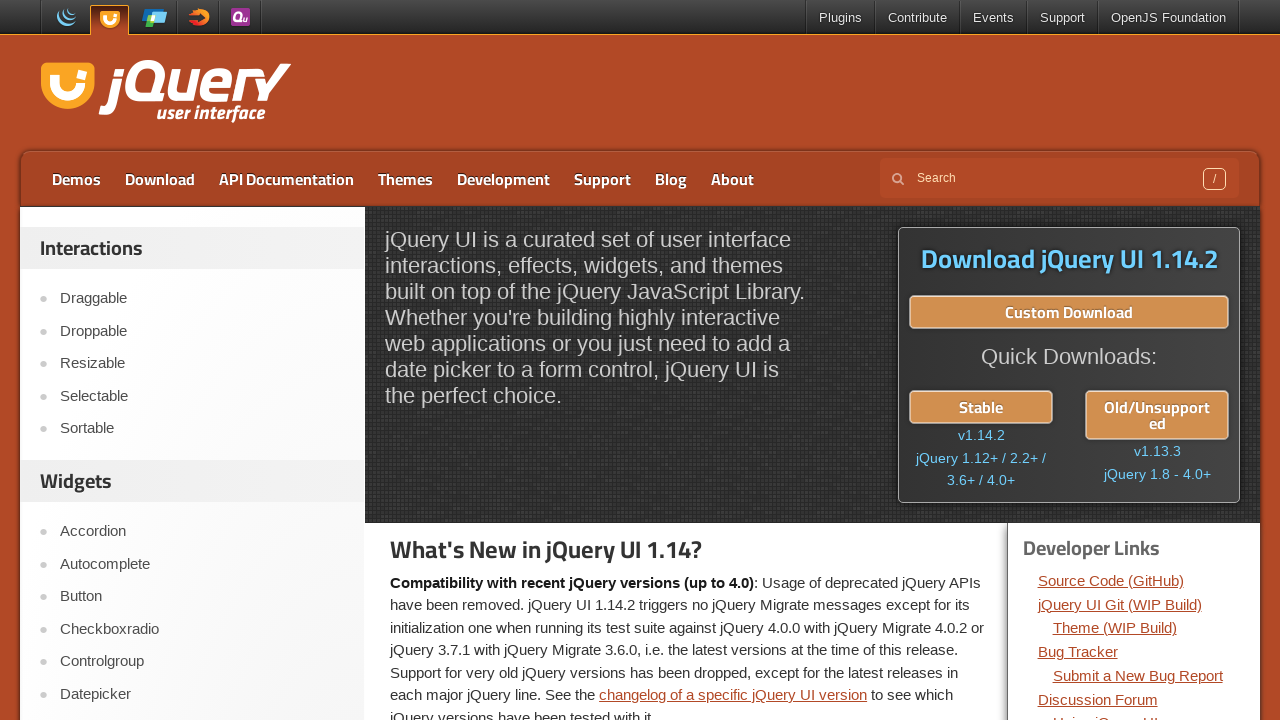

Navigated to https://jqueryui.com/
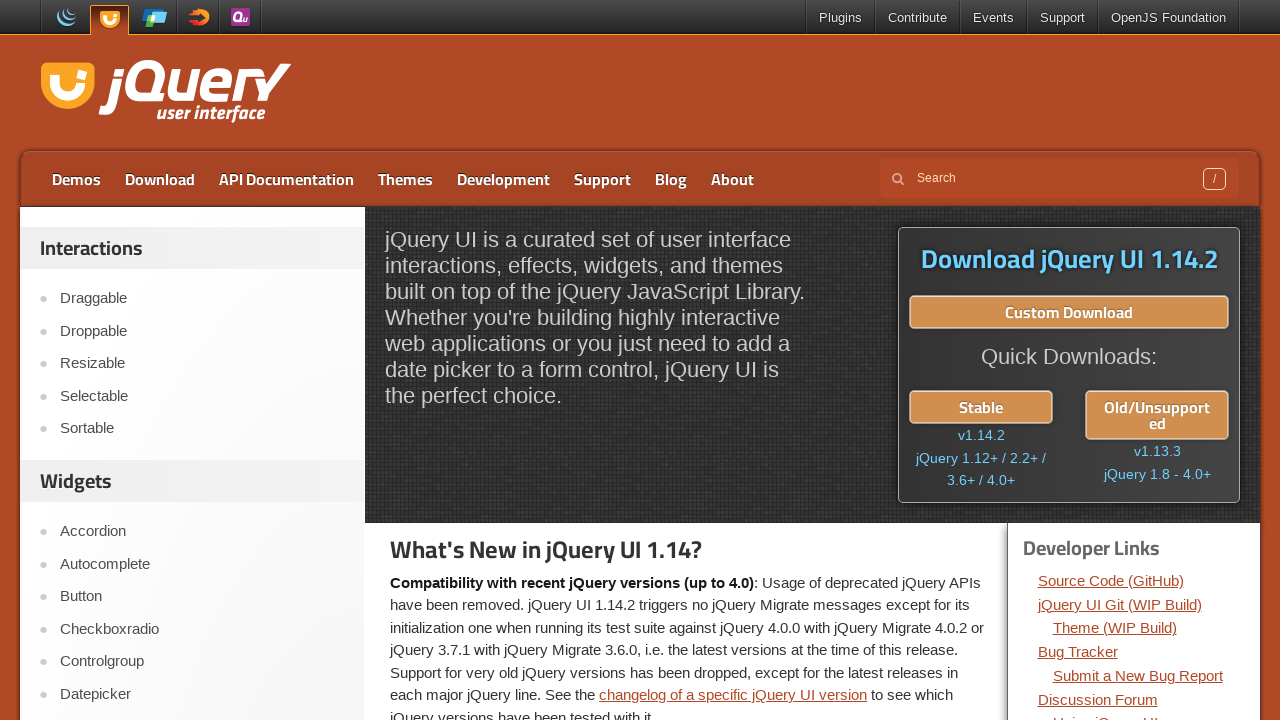

Scrolled down the page by 1300 pixels vertically
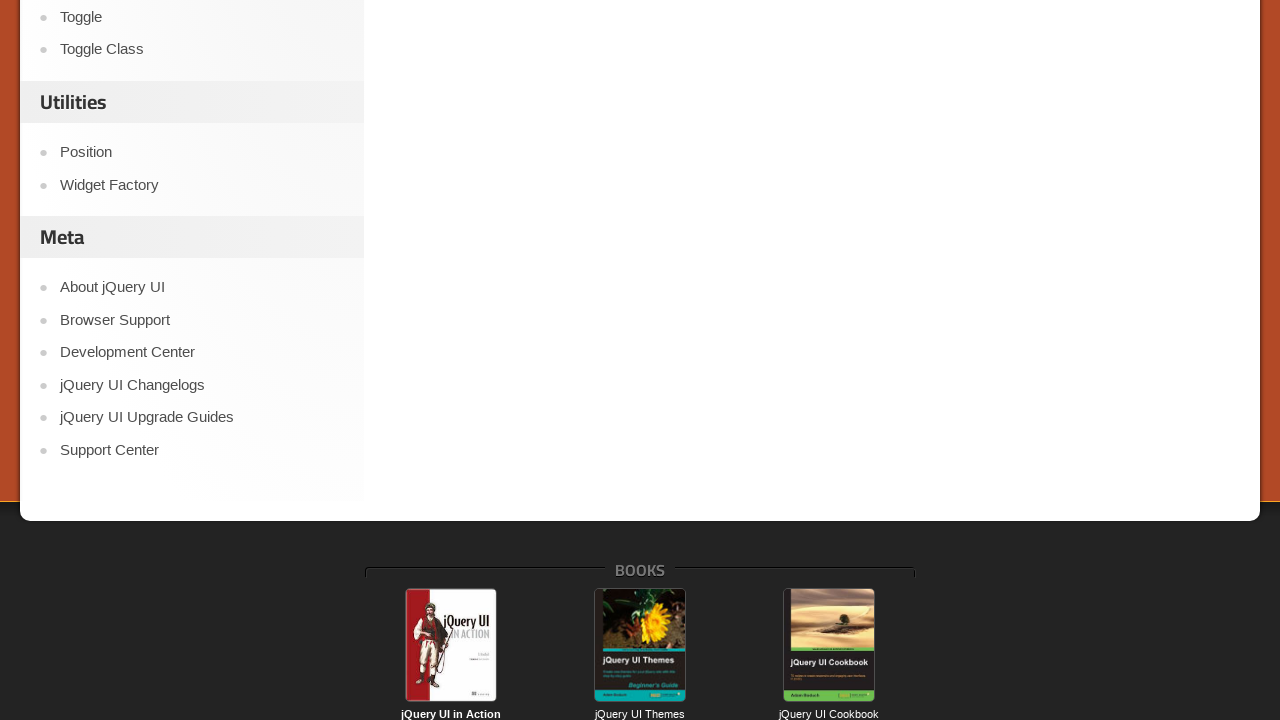

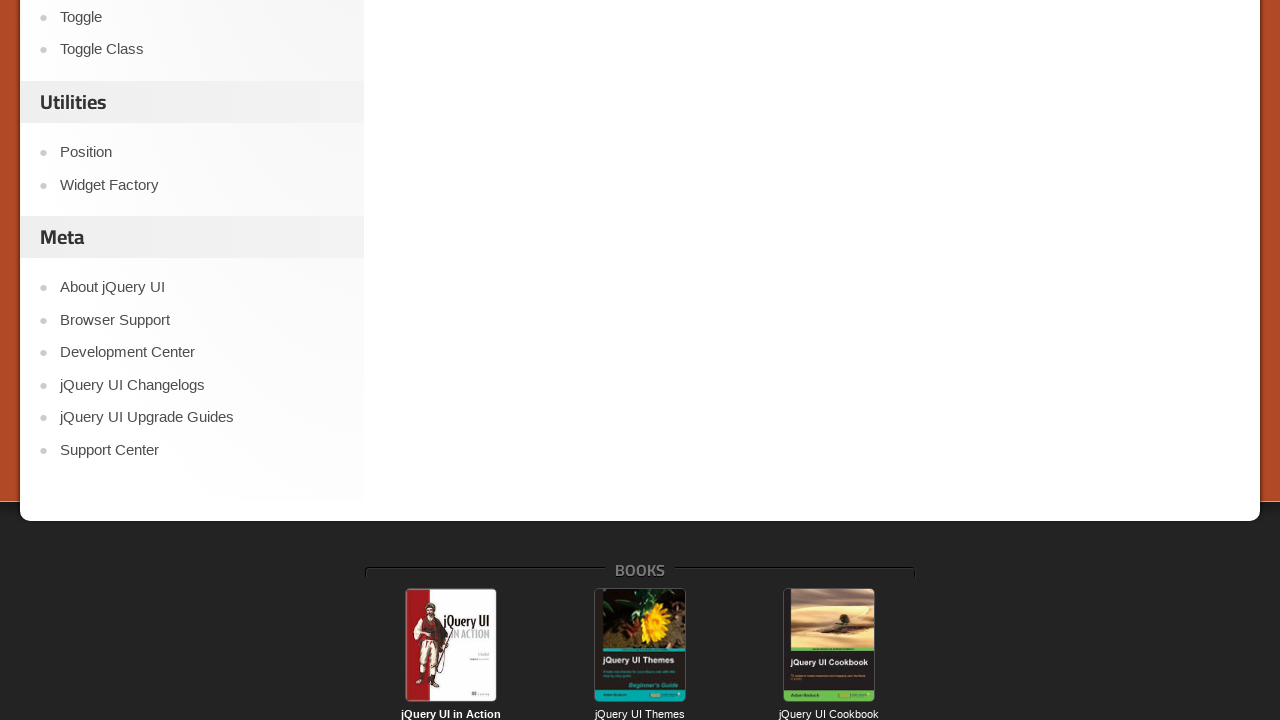